Fills in username and email fields and submits the form

Starting URL: https://demoqa.com/text-box

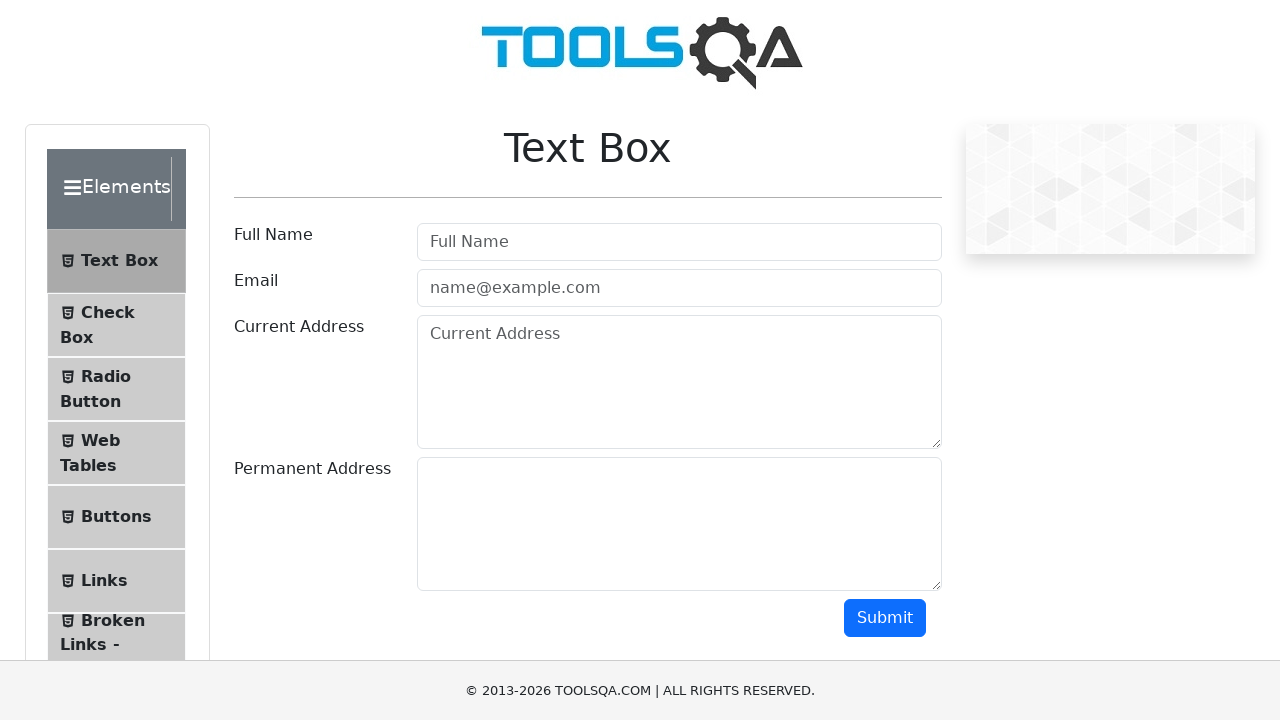

Filled username field with 'rodrigo' on #userName
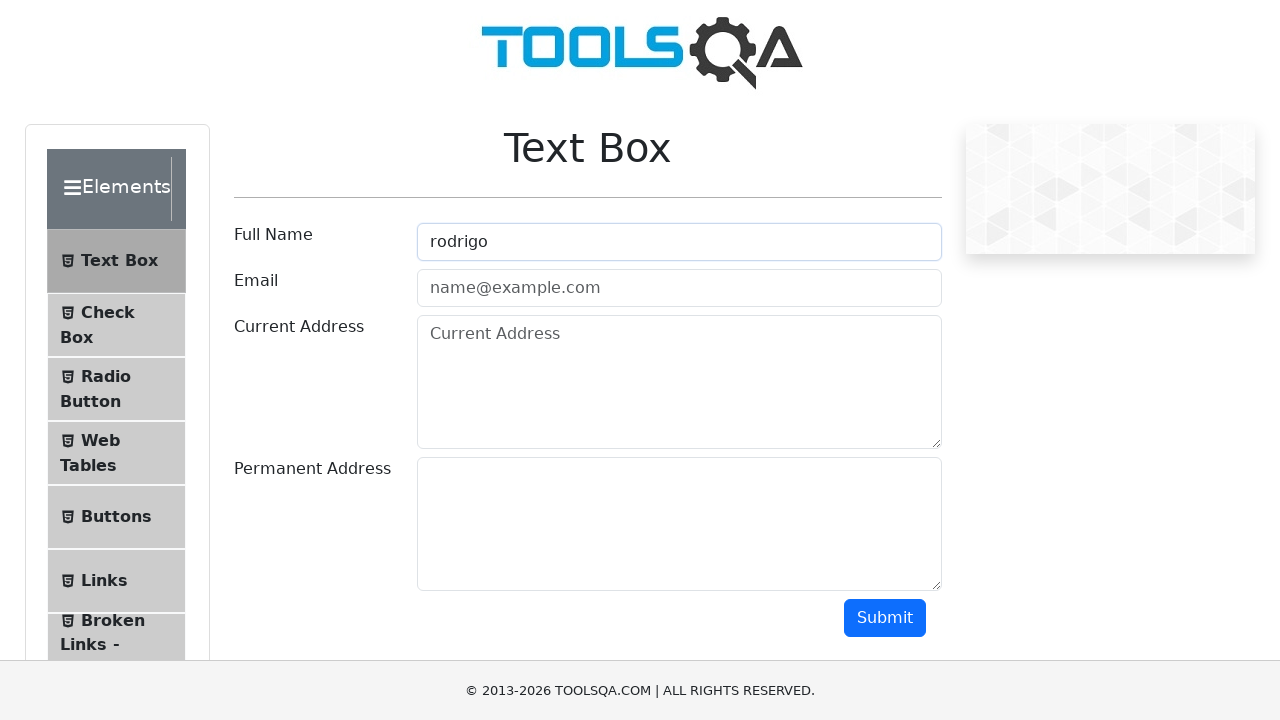

Filled email field with 'rodrigo@gmail.com' on #userEmail
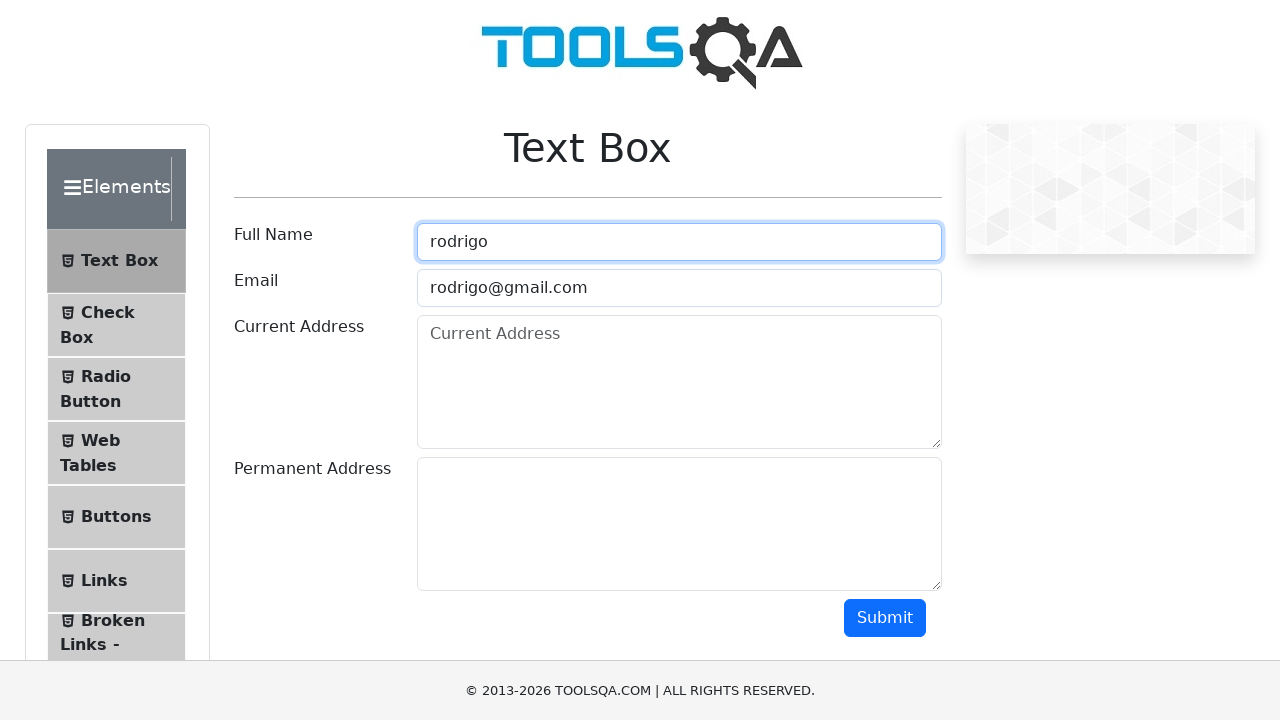

Clicked submit button to submit the form at (885, 618) on #submit
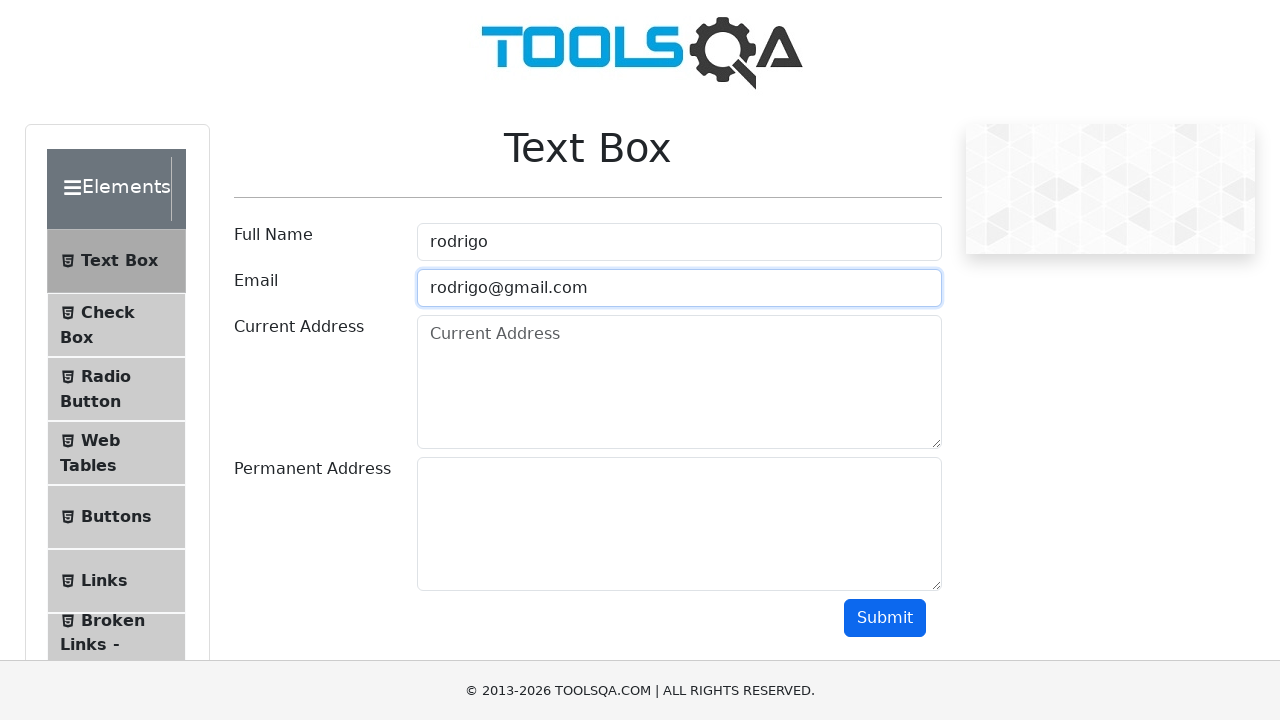

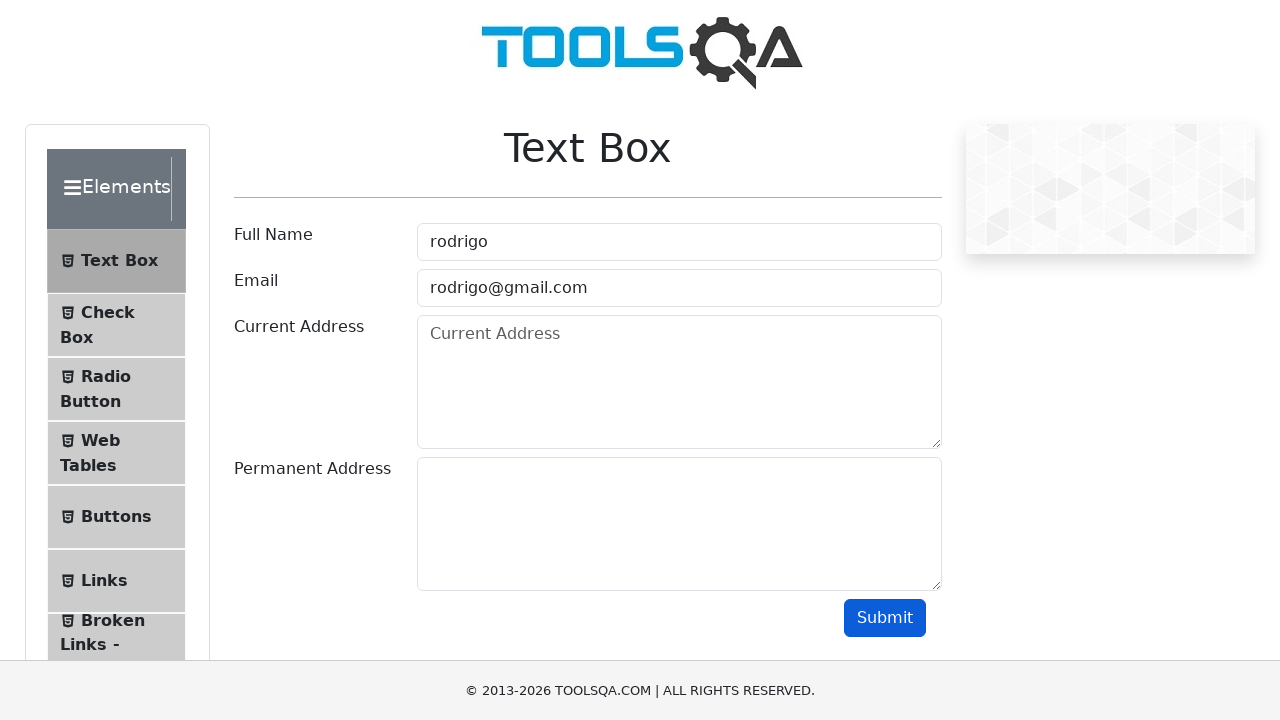